Tests form input functionality by filling an email field, verifying the value, using keyboard navigation keys, and typing slowly character by character

Starting URL: https://example.cypress.io/commands/actions

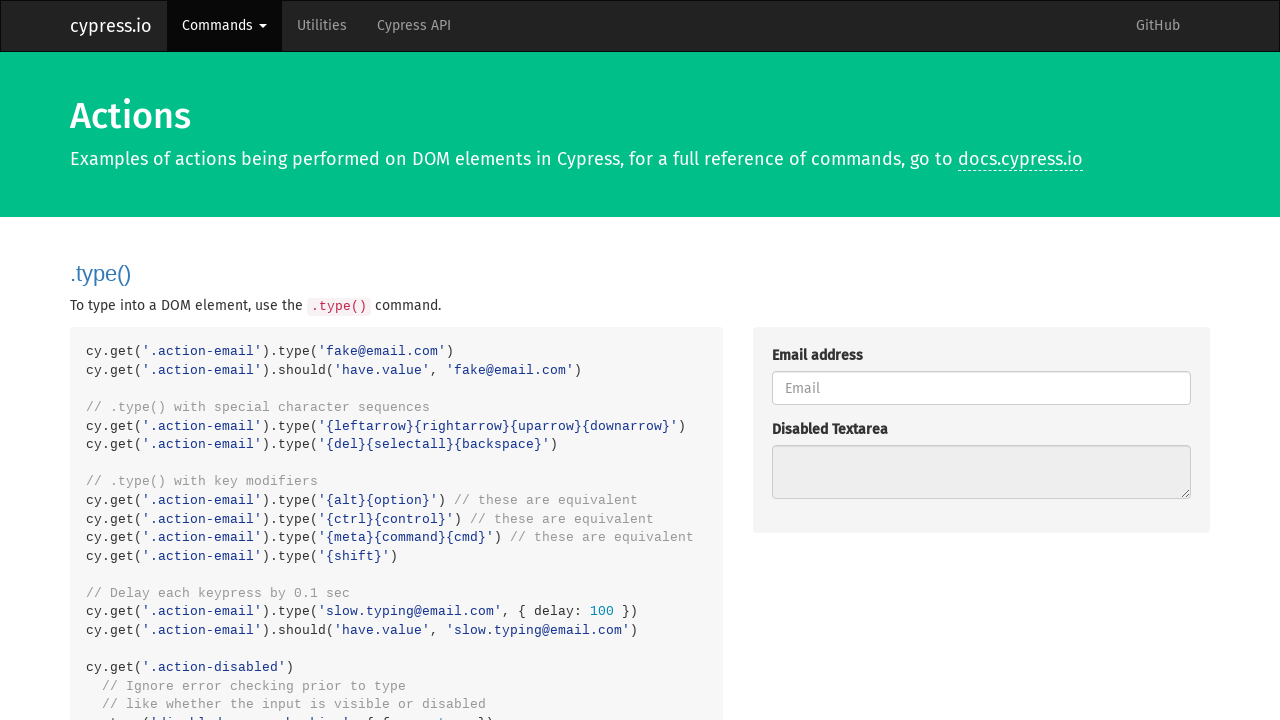

Filled email field with 'fake@email.com' on .action-email
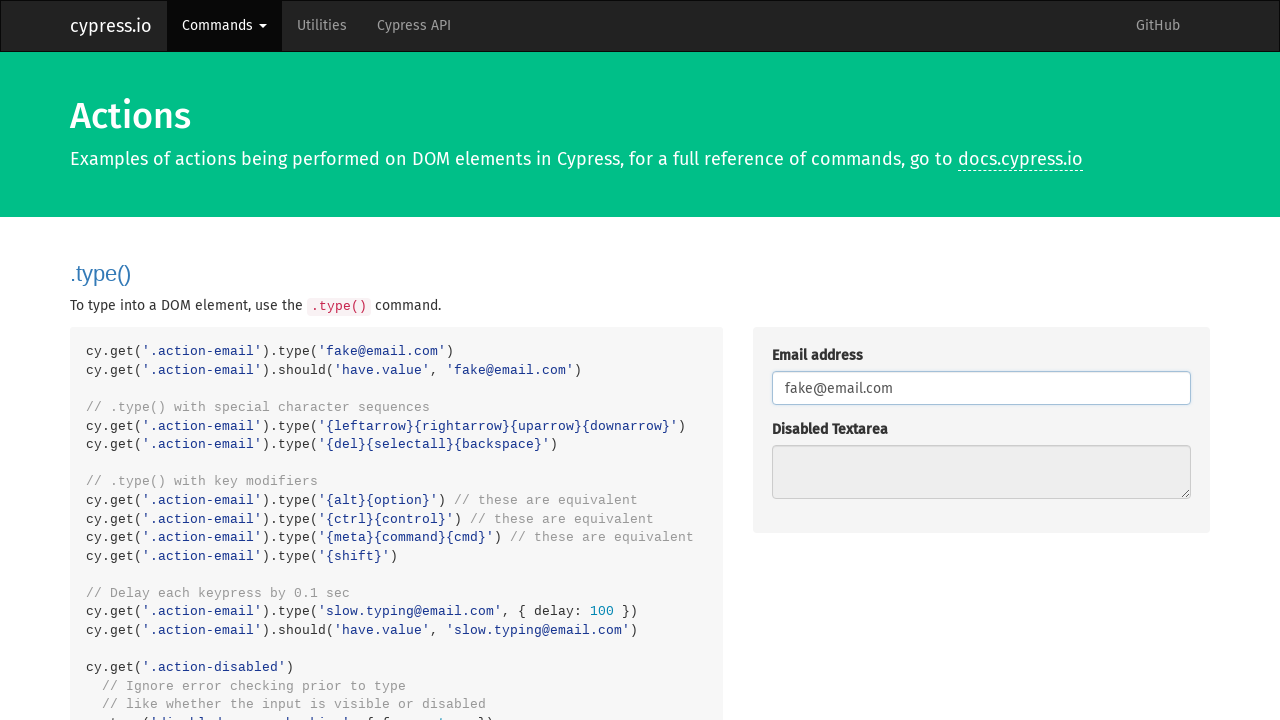

Pressed ArrowLeft key on .action-email
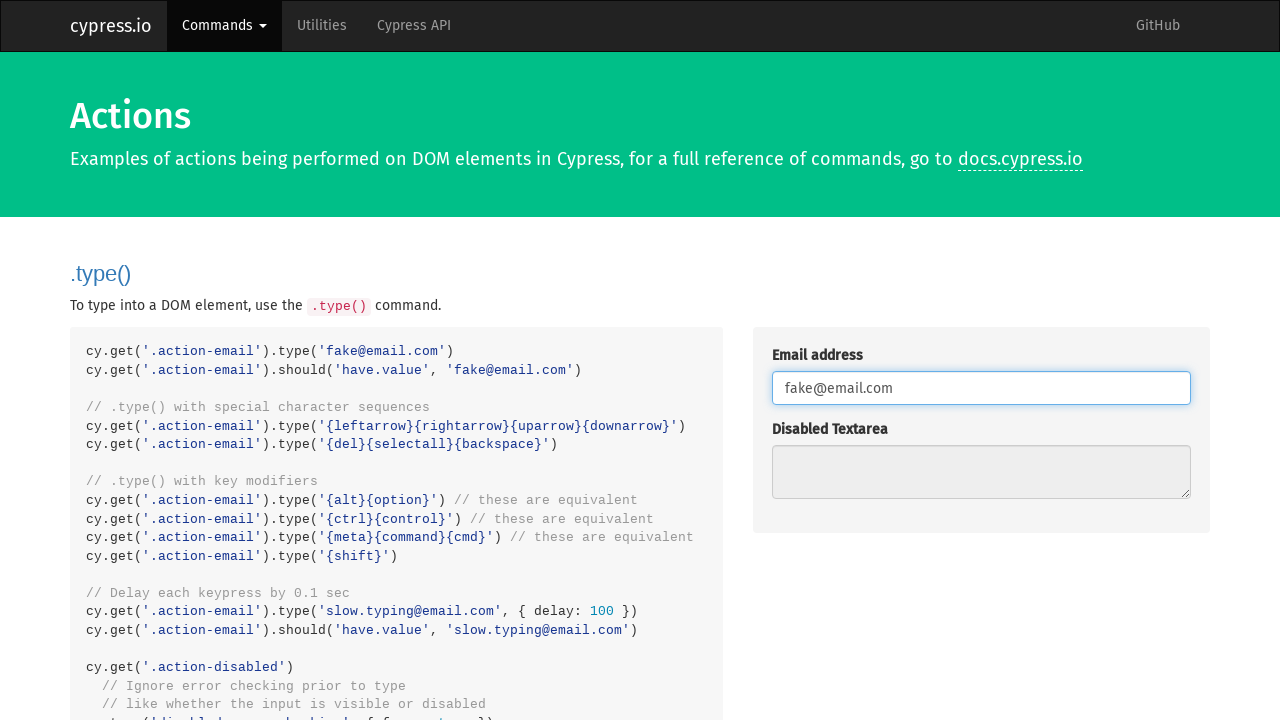

Pressed ArrowRight key on .action-email
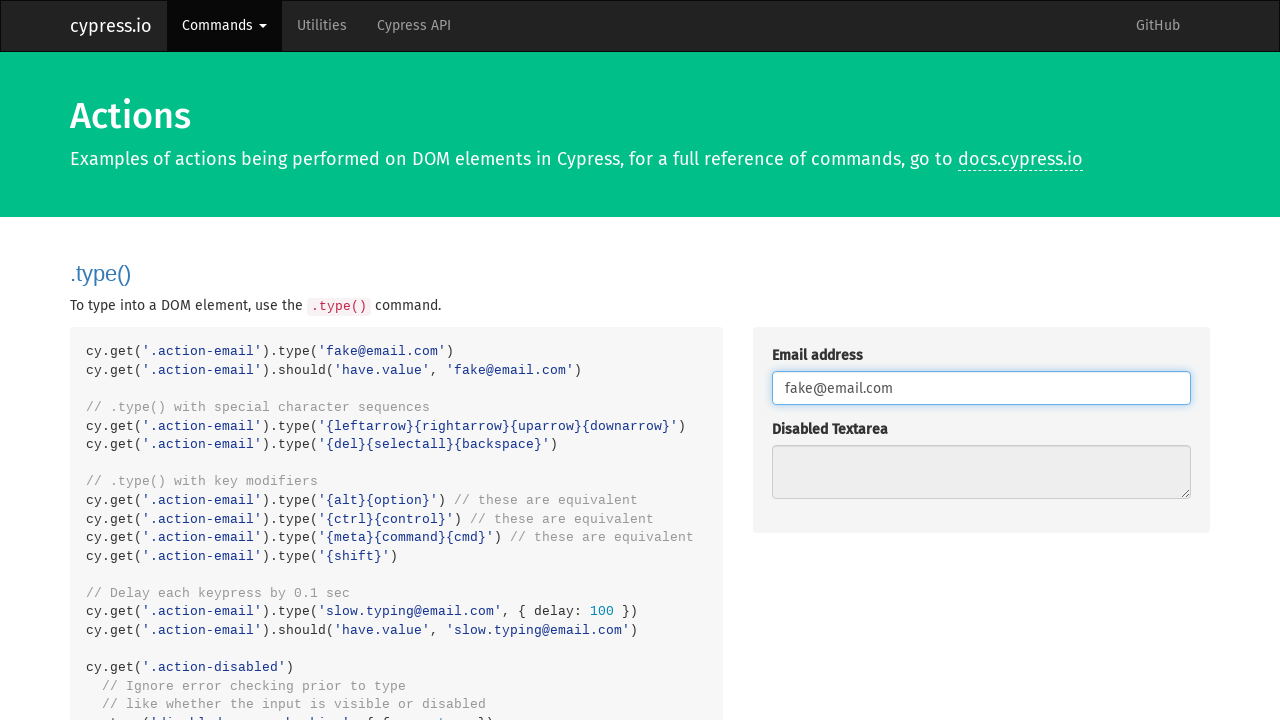

Pressed ArrowUp key on .action-email
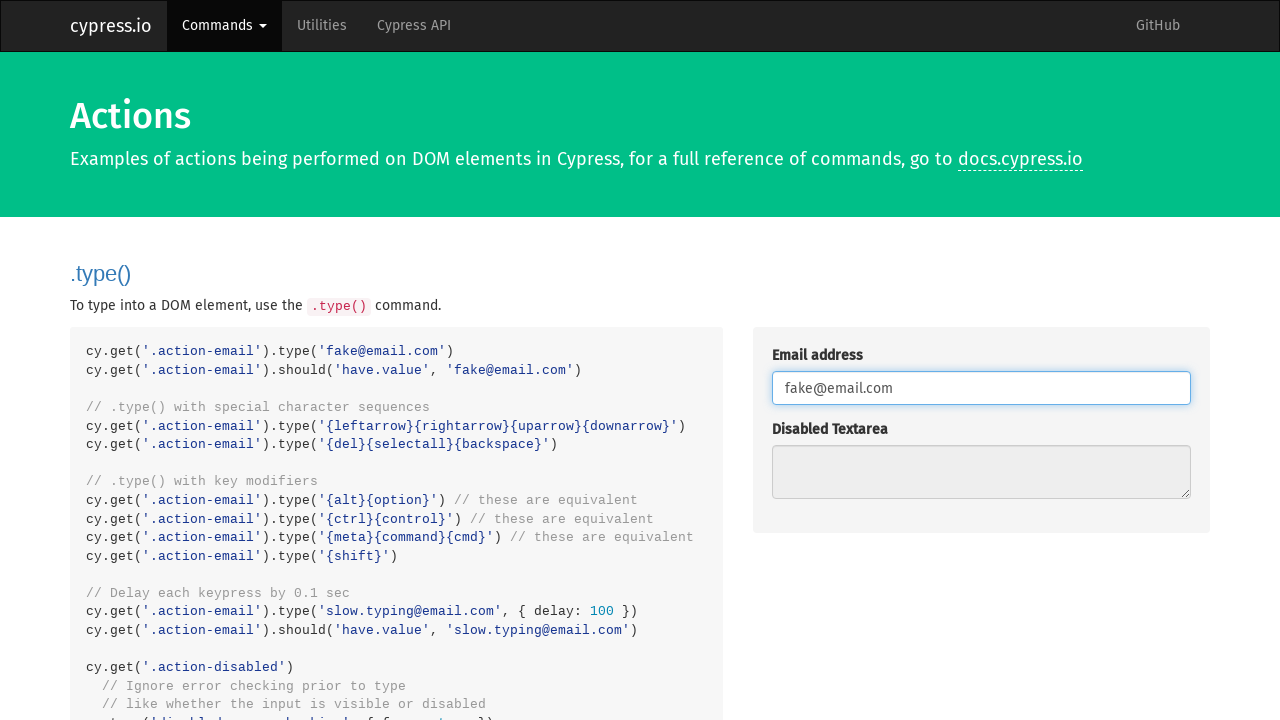

Pressed ArrowDown key on .action-email
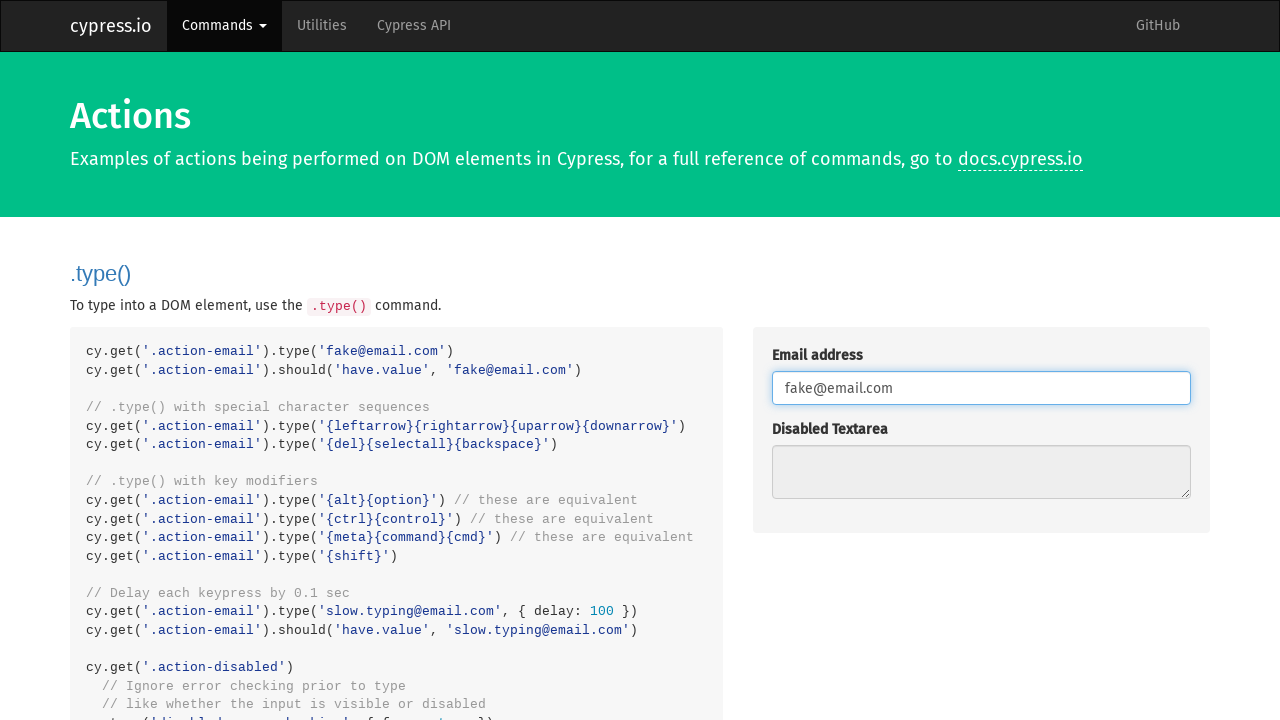

Pressed Alt+a key combination on .action-email
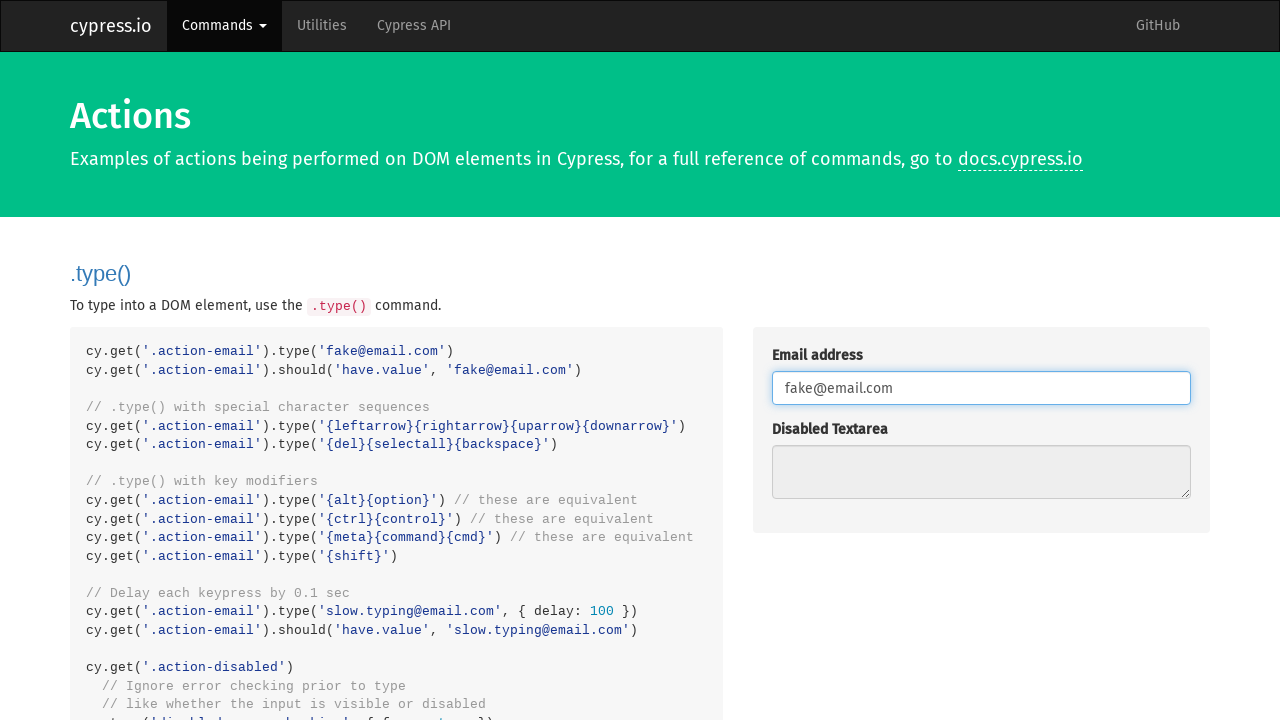

Pressed Shift+A key combination on .action-email
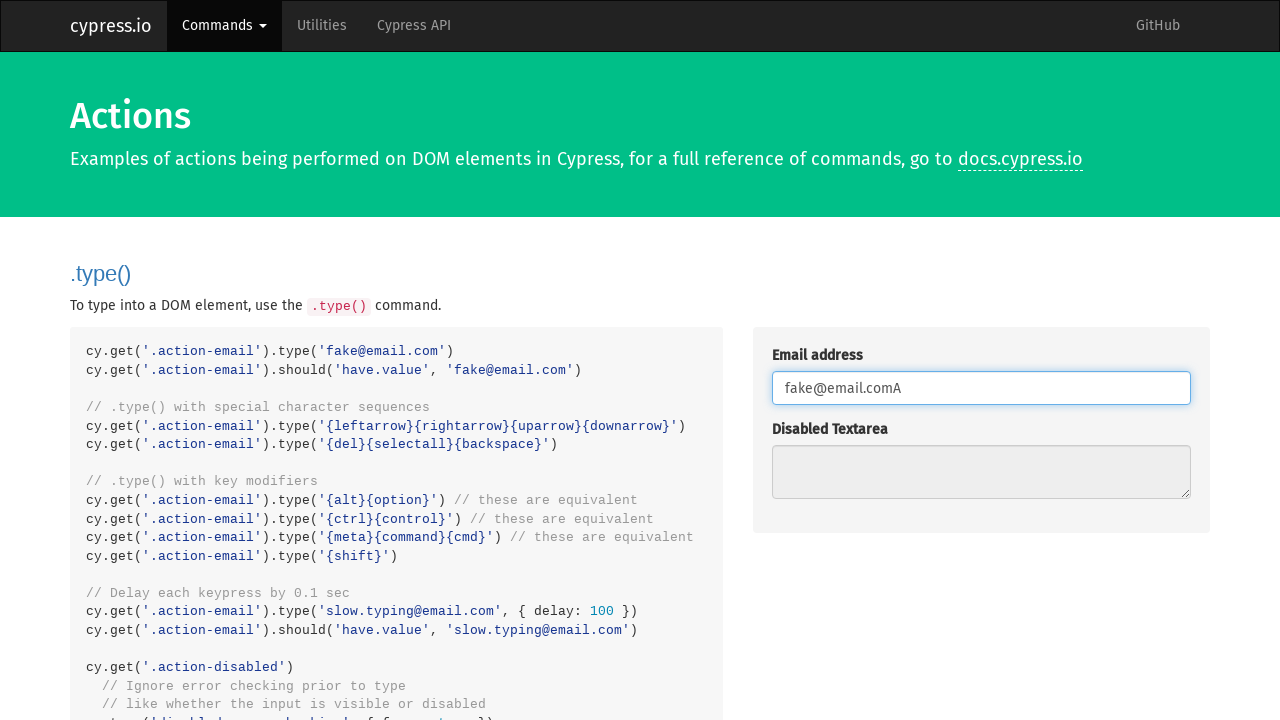

Pressed Control+a key combination to select all on .action-email
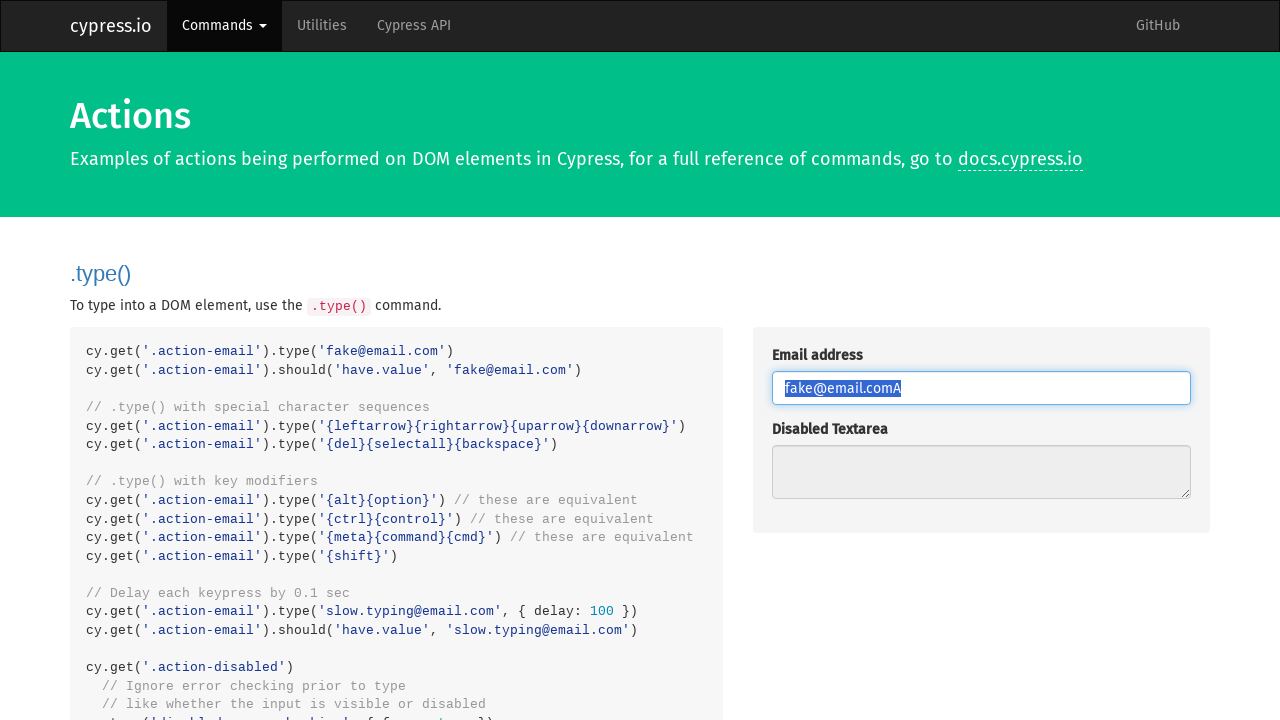

Pressed Delete key to clear the field on .action-email
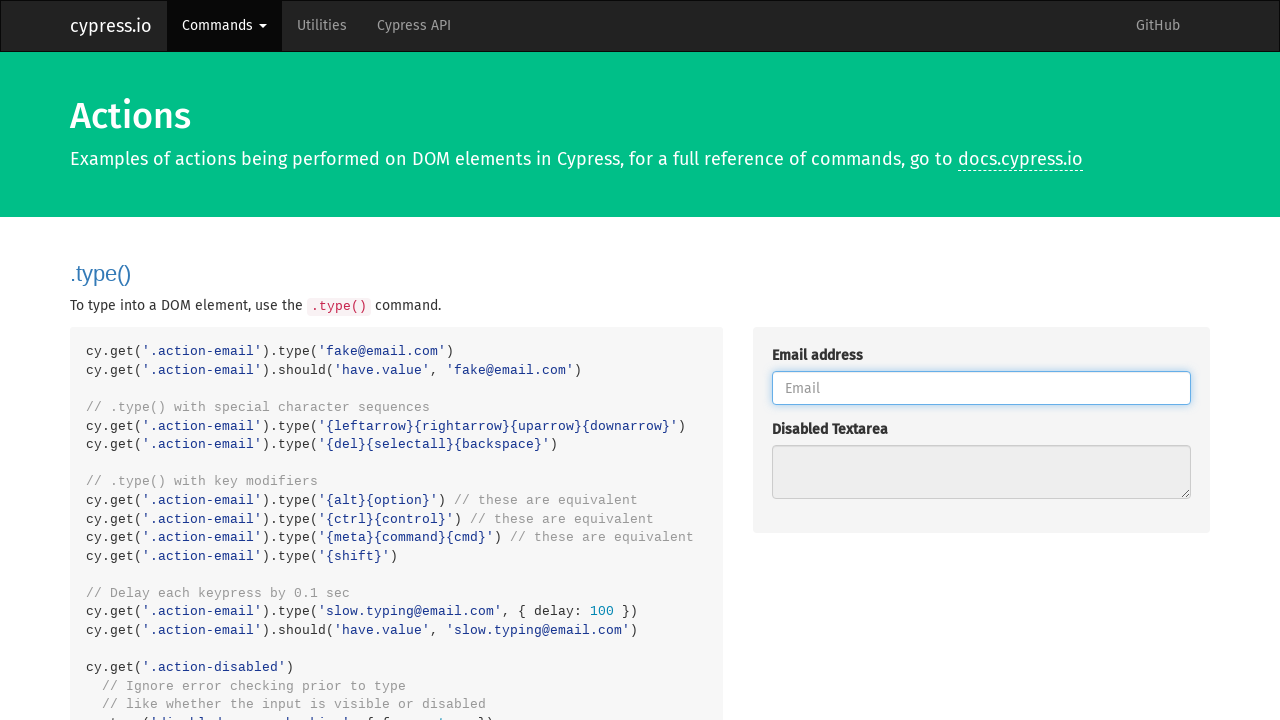

Typed 'slow.typing@email.com' character by character slowly
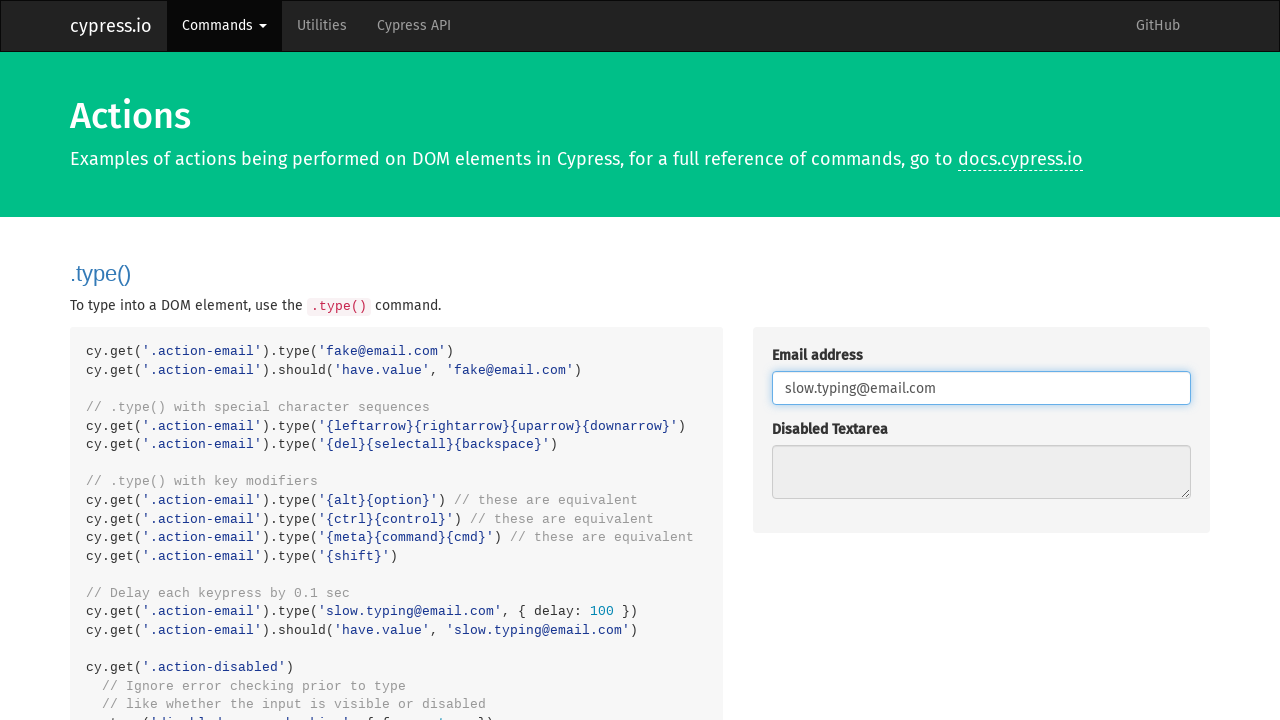

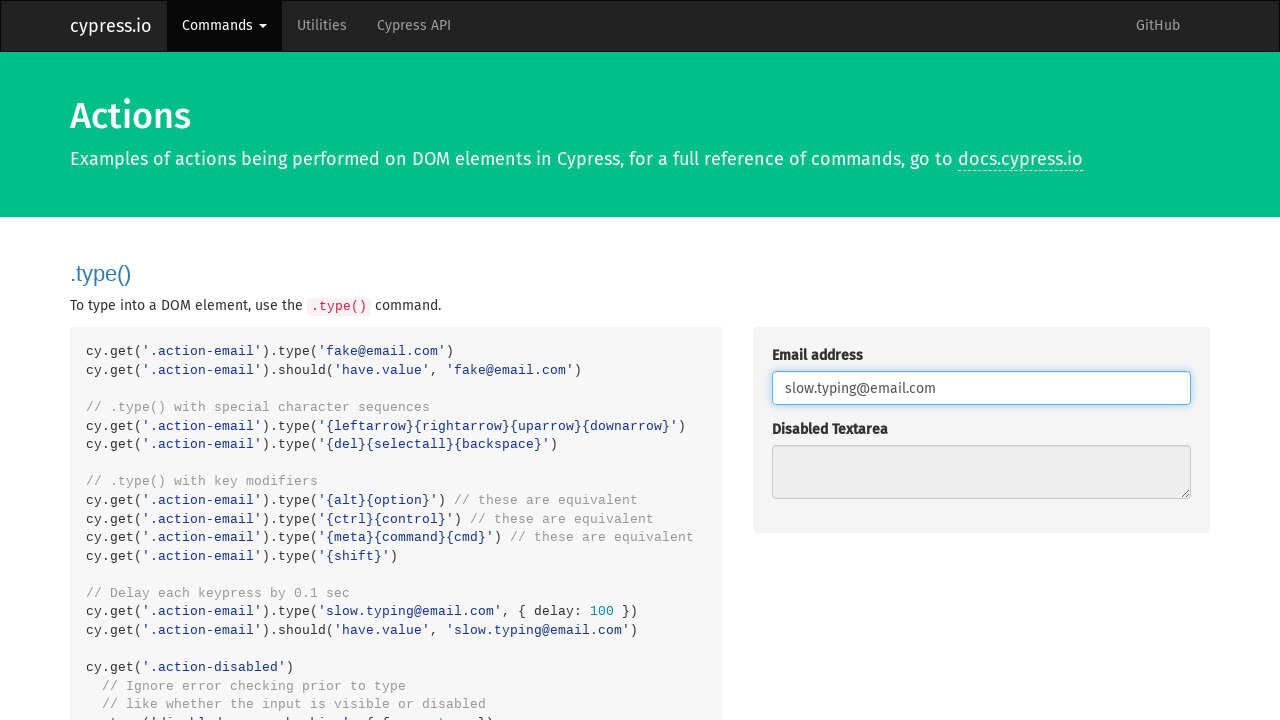